Tests the text box form submission on DemoQA by filling in user details (name, email, addresses) and verifying the output

Starting URL: https://demoqa.com/

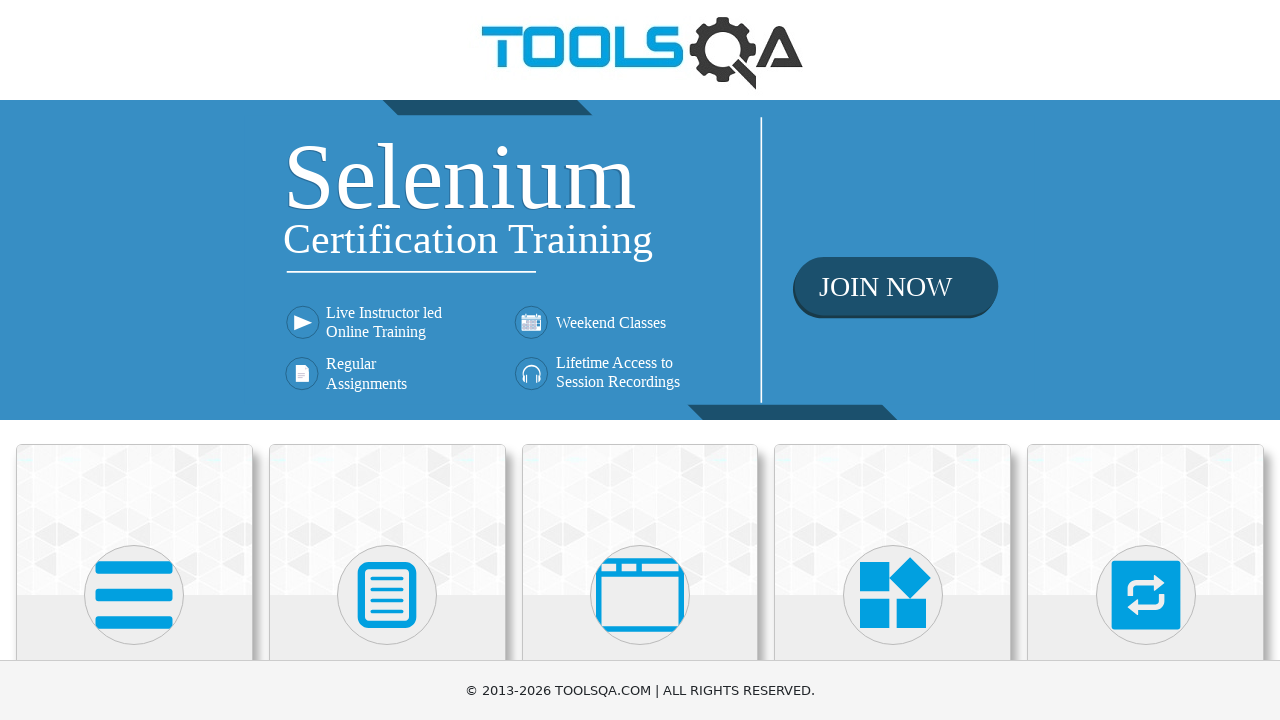

Clicked on Elements card at (134, 520) on (//div[@class="card mt-4 top-card"])[1]
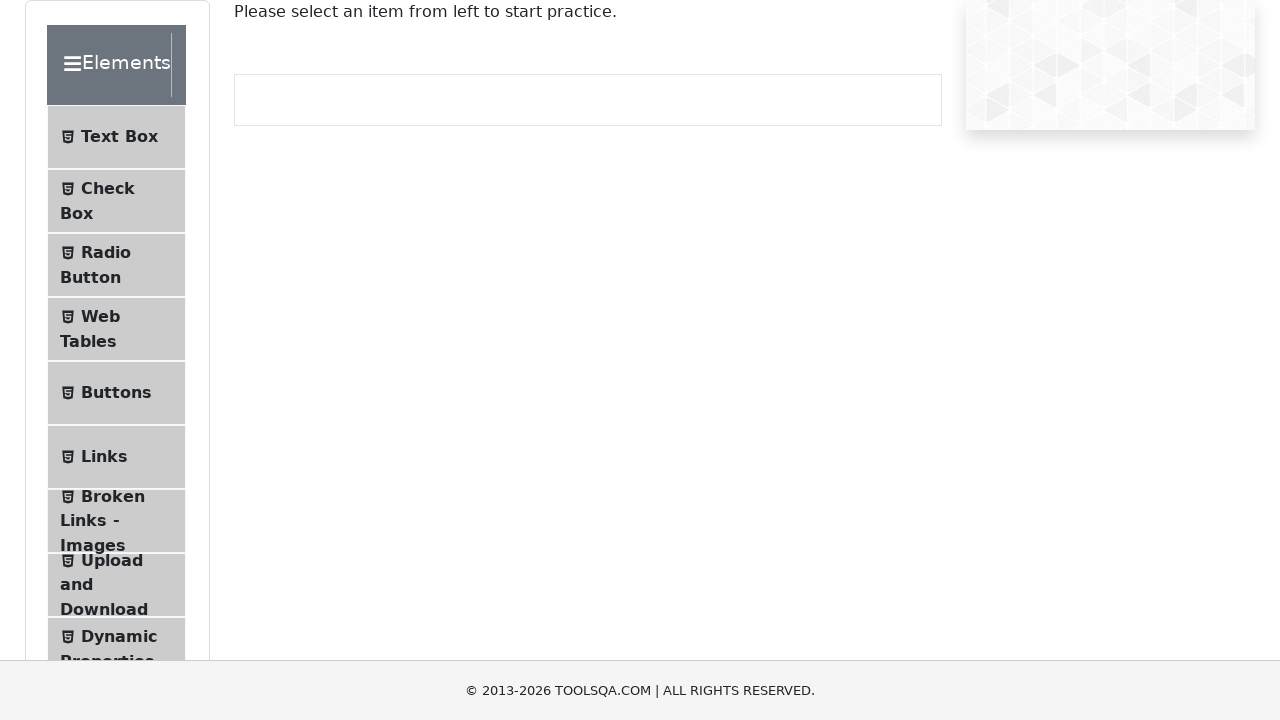

Clicked on Text Box menu item at (116, 137) on (//*[@id="item-0"])[1]
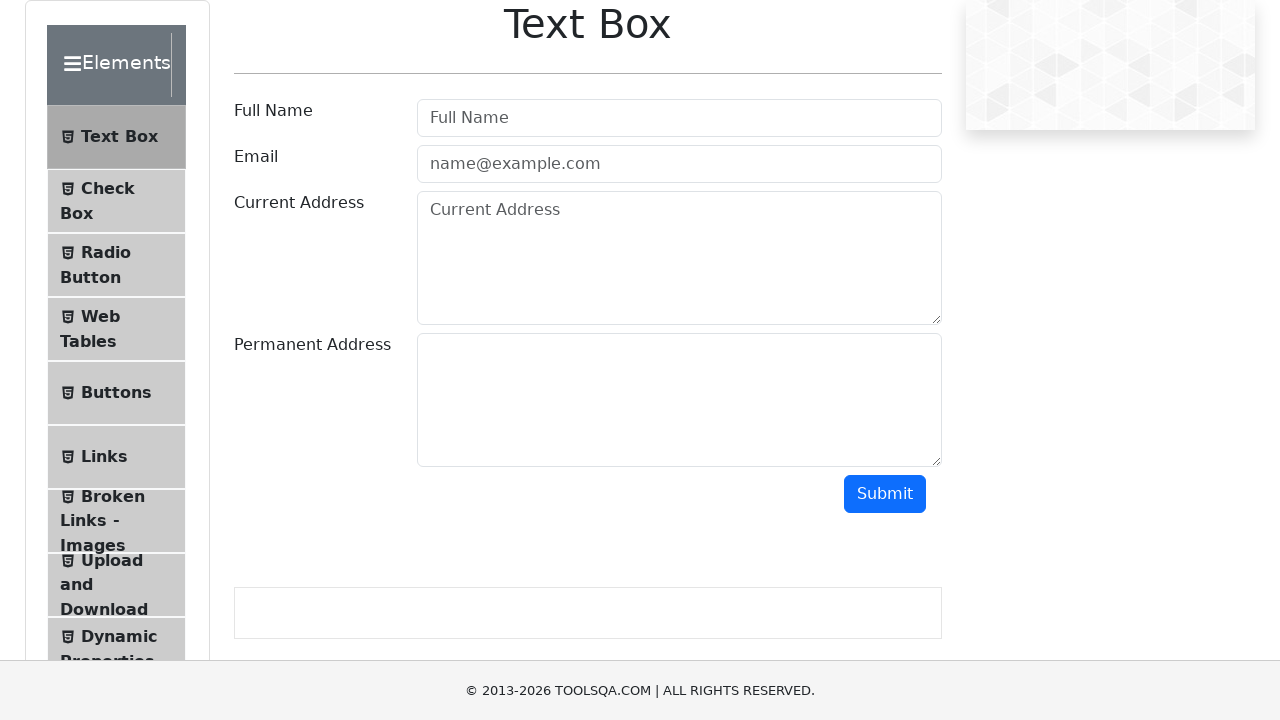

Filled in full name 'Aleksey Titov' on //input[@id="userName"]
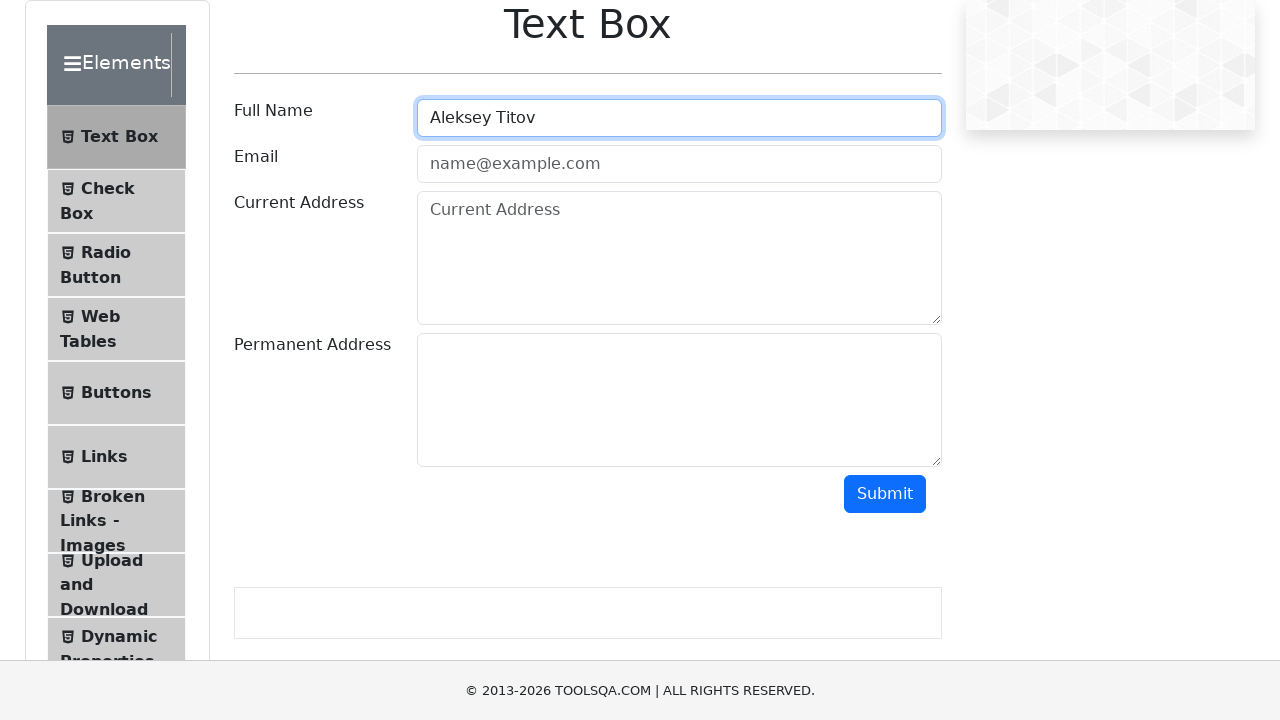

Filled in email 'test@gmail.com' on //input[@id="userEmail"]
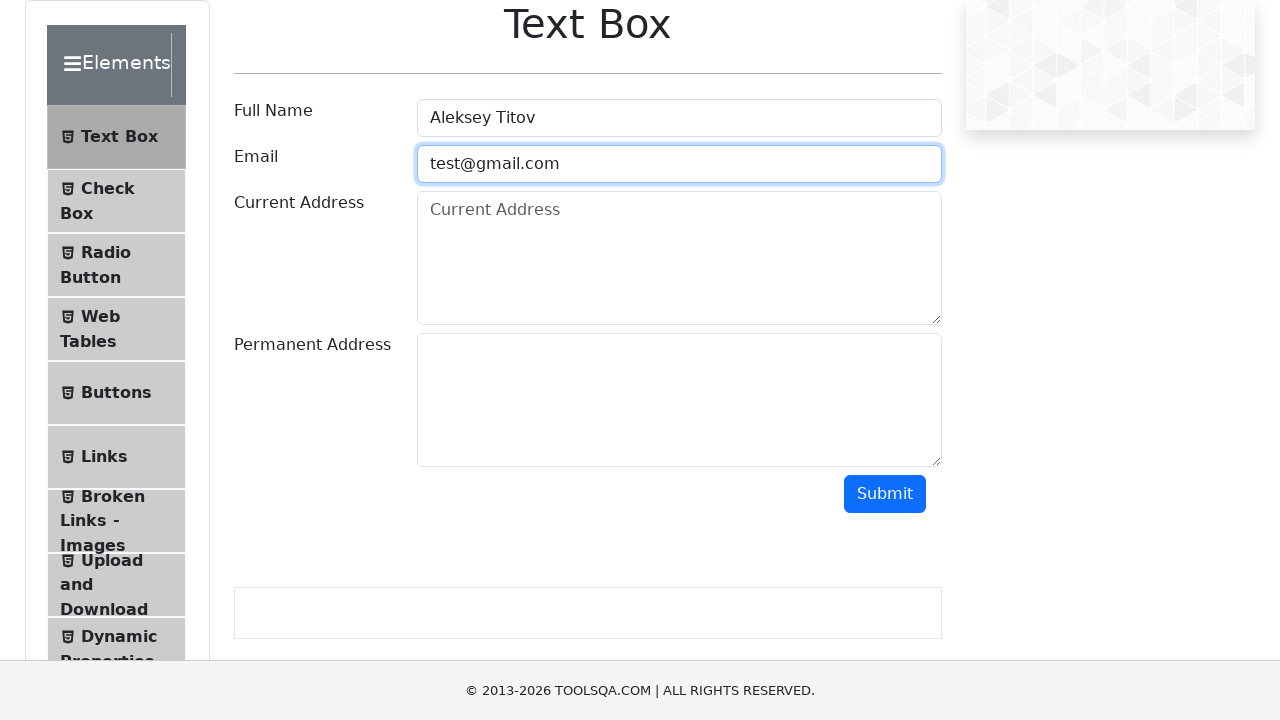

Filled in current address 'Yakubova st' on //*[@id="currentAddress"]
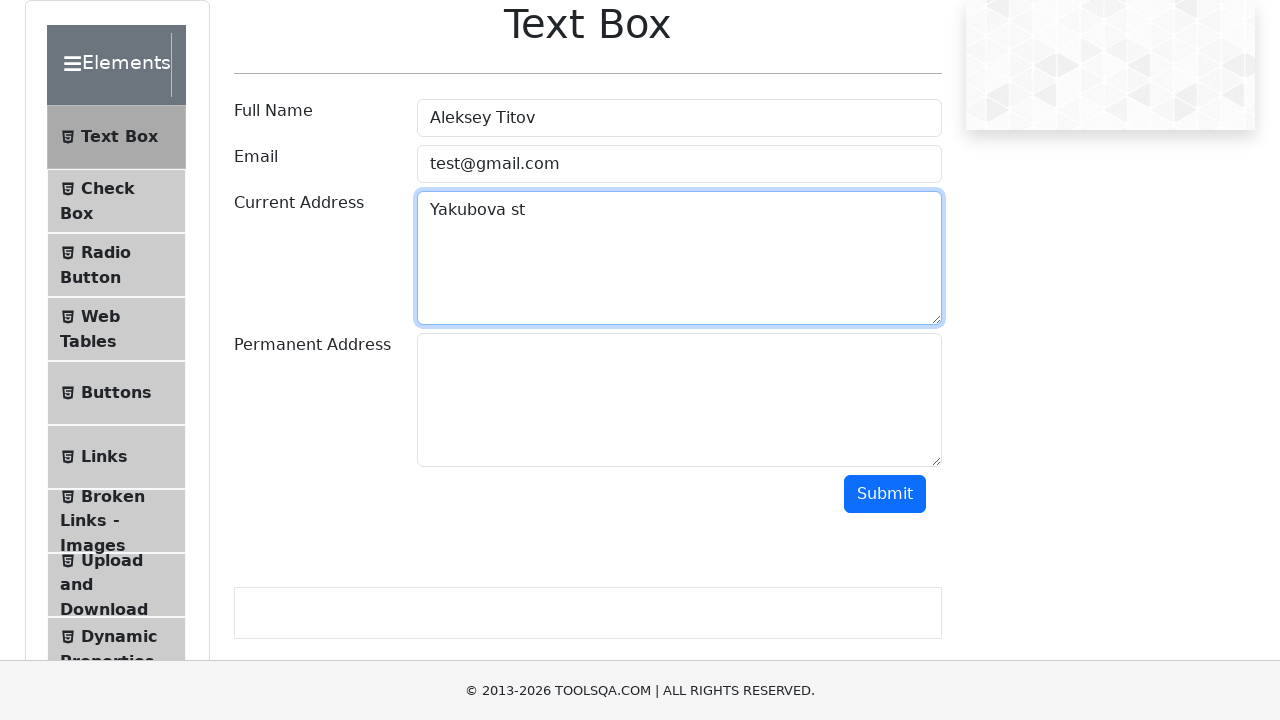

Filled in permanent address '220101' on //*[@id="permanentAddress"]
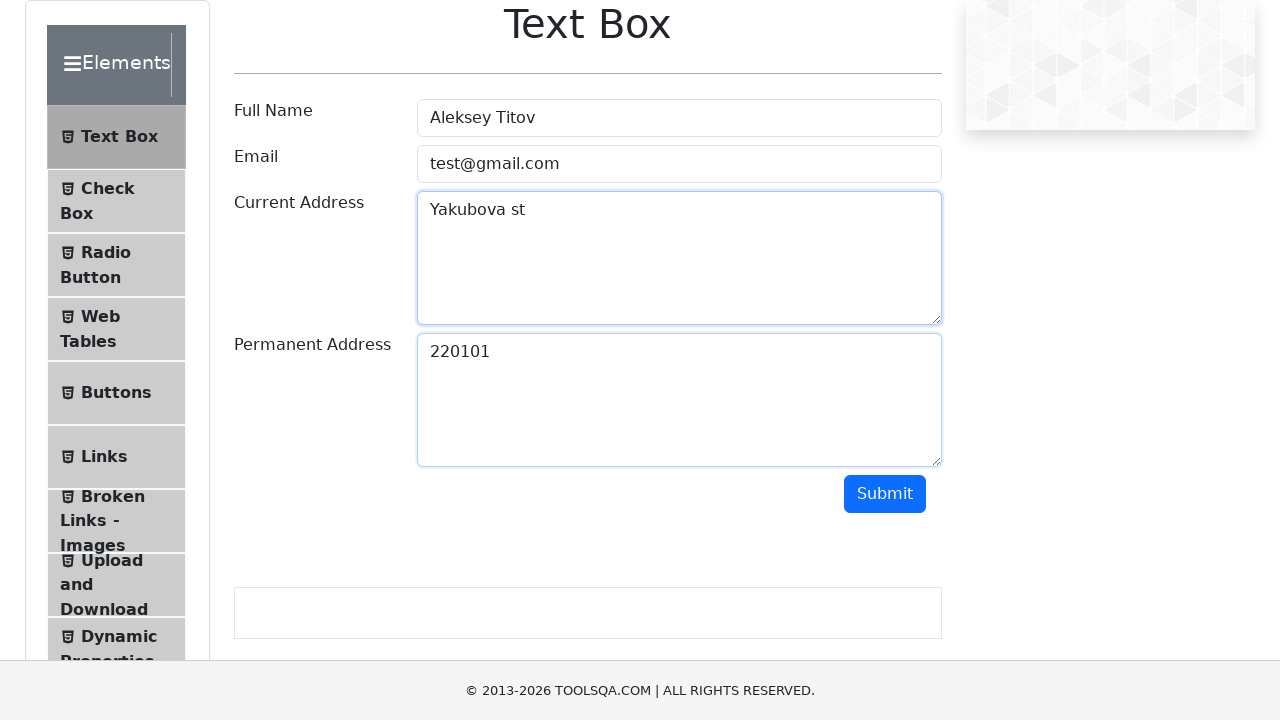

Scrolled down to make submit button visible
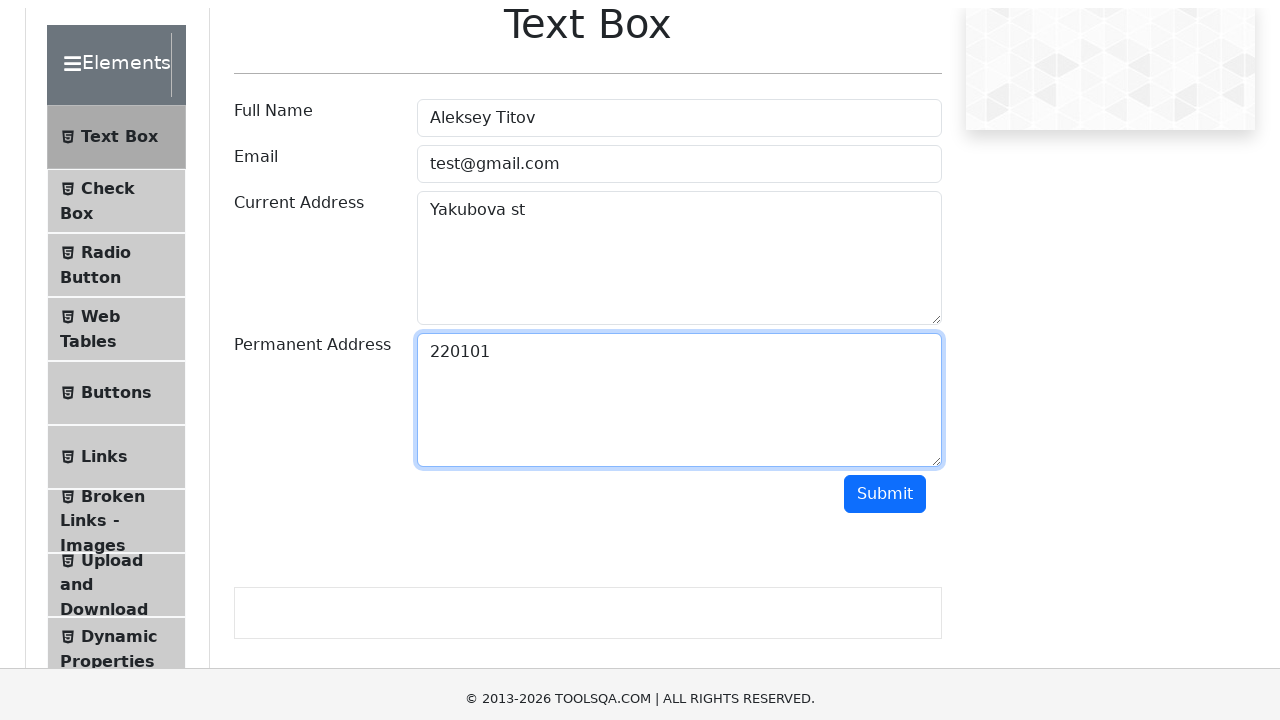

Clicked submit button to submit form at (885, 6) on xpath=//button[@id="submit"]
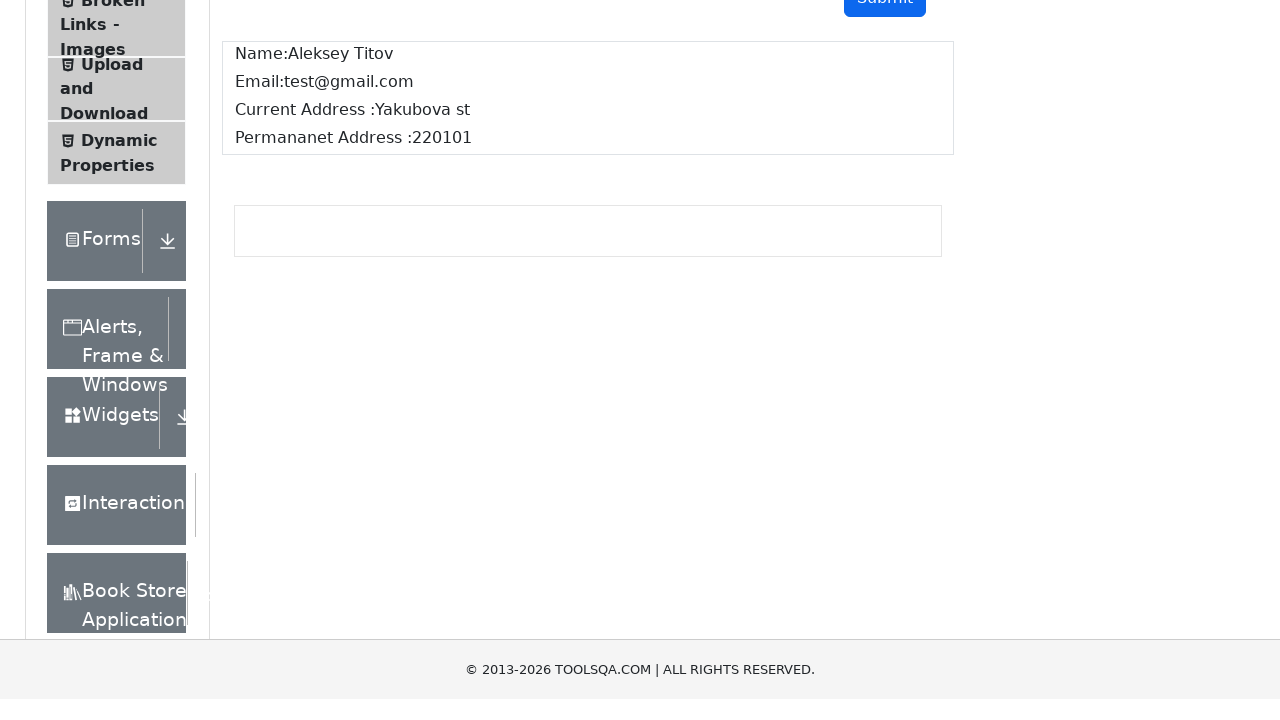

Form submission output loaded and displayed
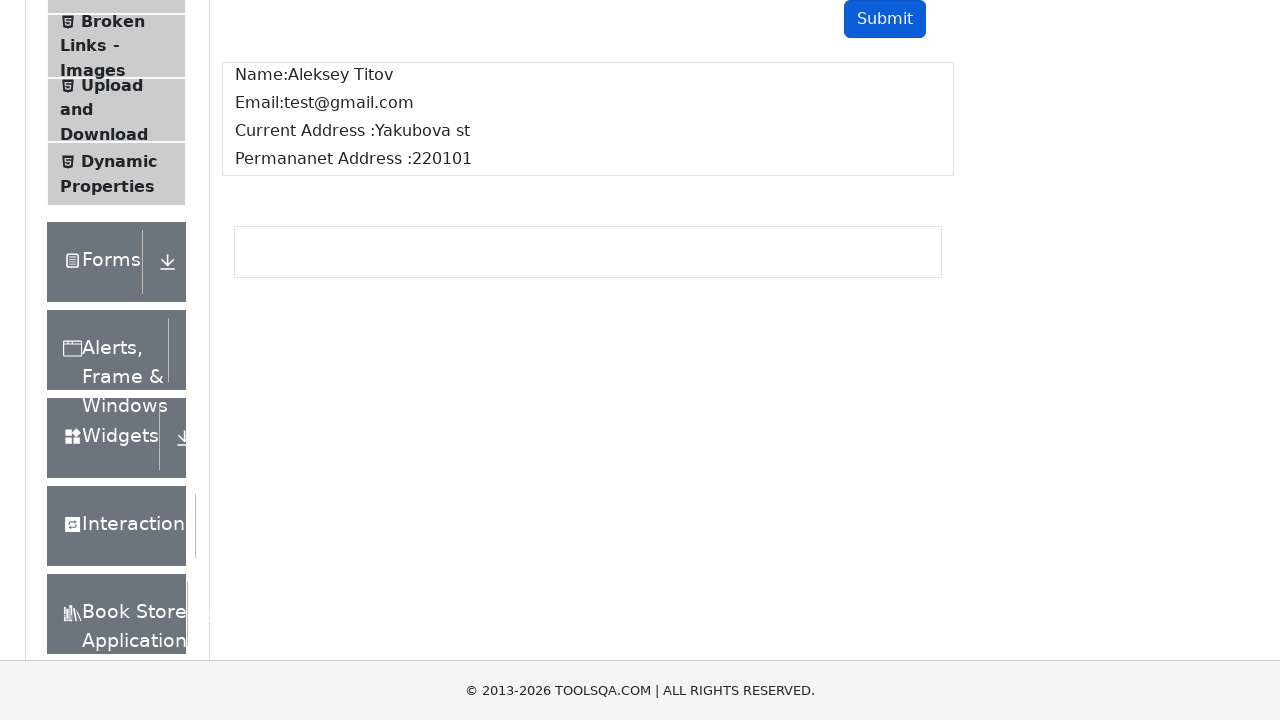

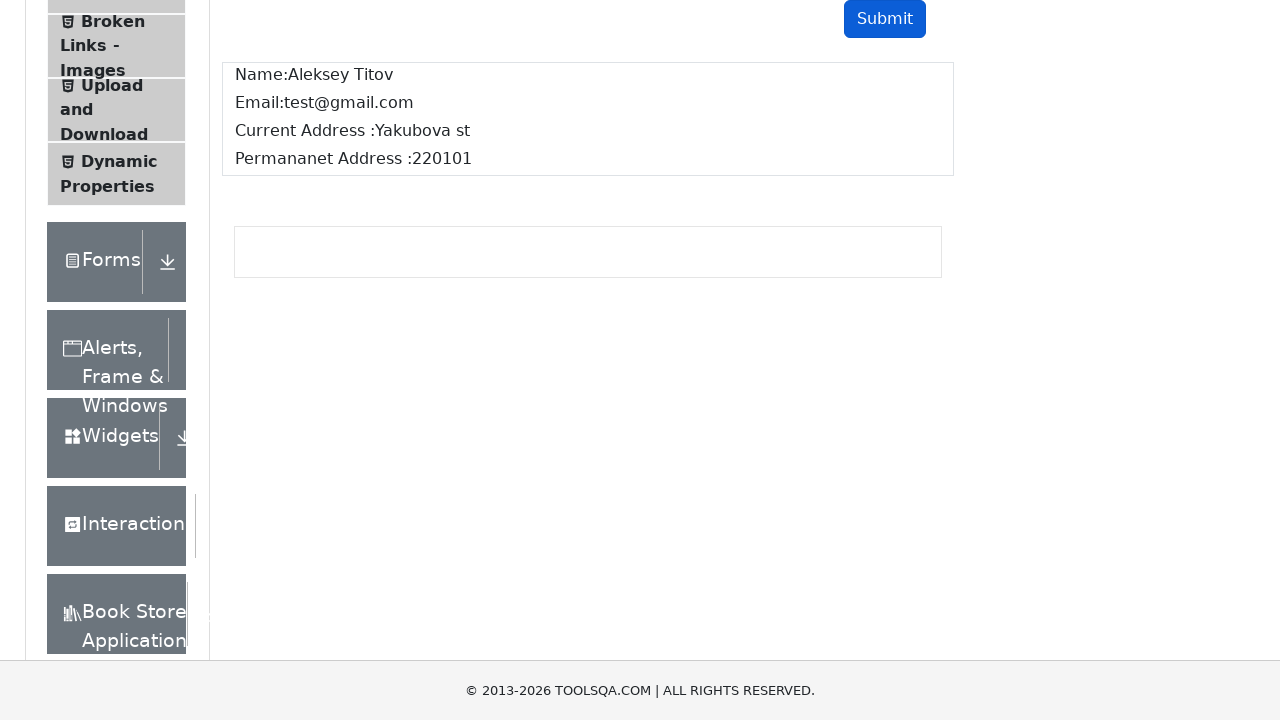